Tests adding products to cart by navigating to a product page and clicking add buttons multiple times for different products, then verifying the cart

Starting URL: https://material.playwrightvn.com/

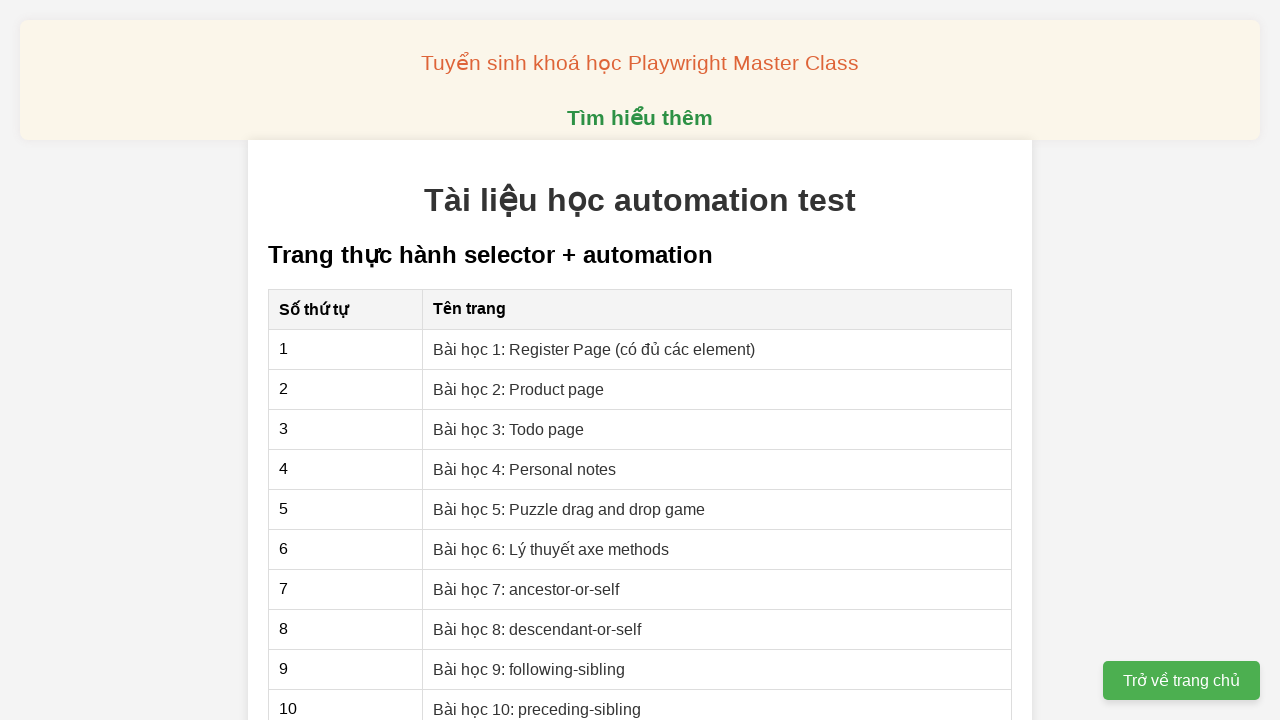

Clicked on 'Bài học 2: Product page' link at (519, 389) on xpath=//*[contains(text(),'Bài học 2: Product page')]
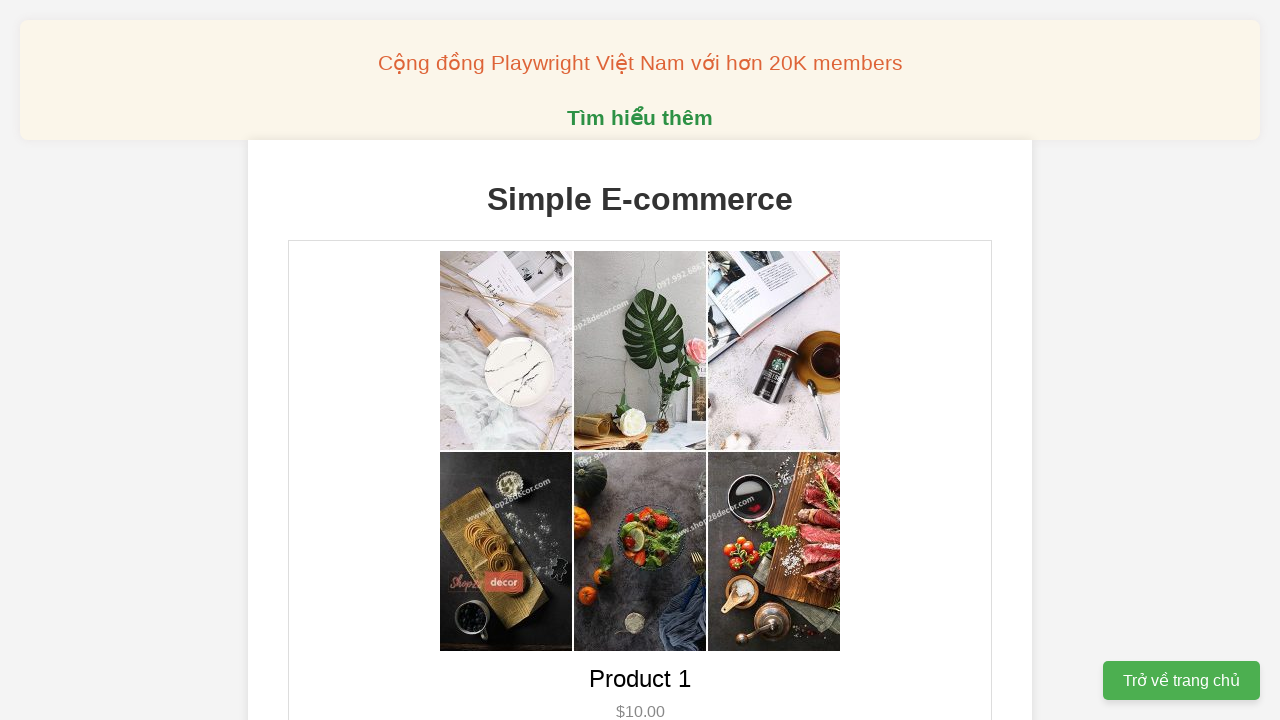

Double clicked add button for product 1 to add 2 items at (640, 360) on xpath=//button[@data-product-id='1']
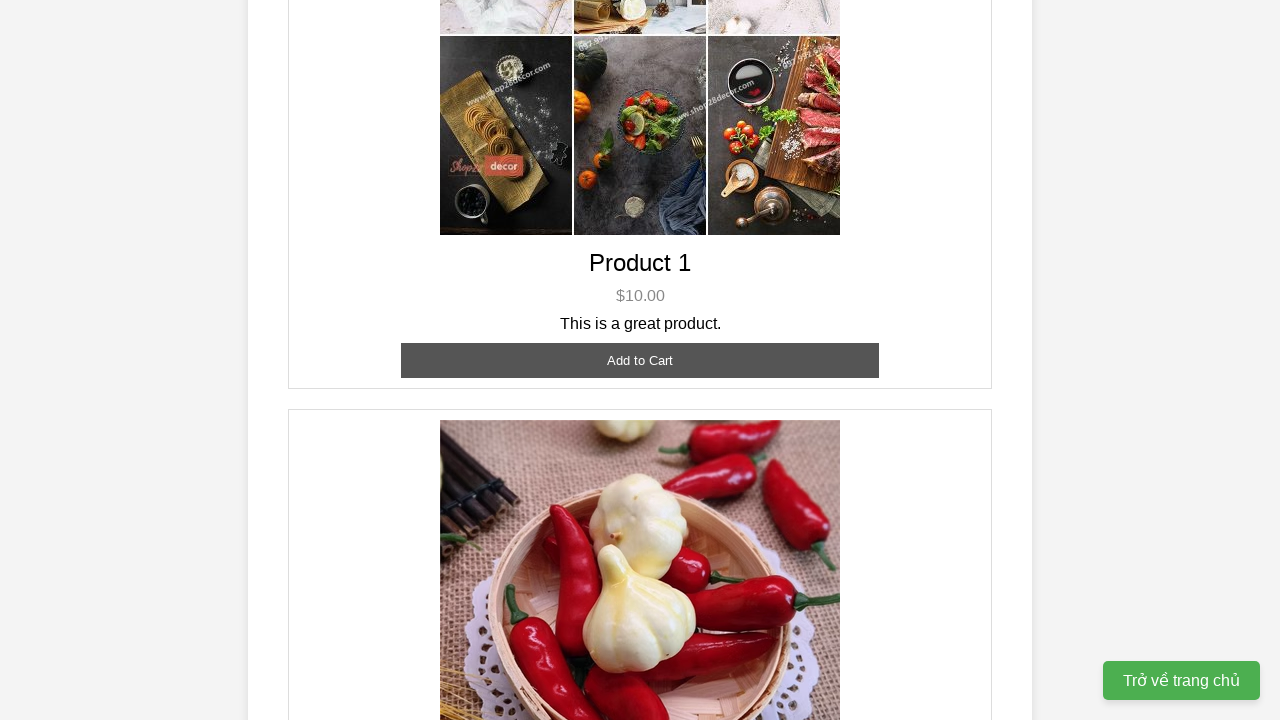

Triple clicked add button for product 2 to add 3 items at (640, 360) on xpath=//button[@data-product-id='2']
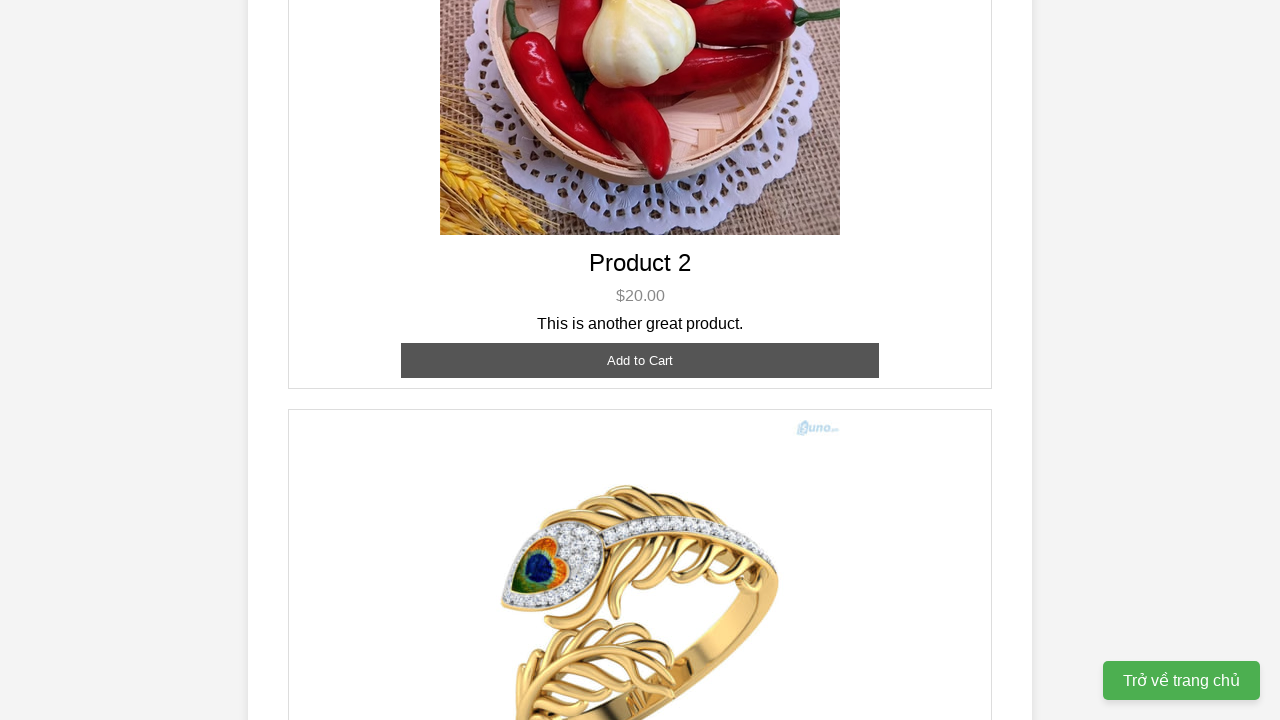

Clicked add button for product 3 to add 1 item at (640, 388) on xpath=//button[@data-product-id='3']
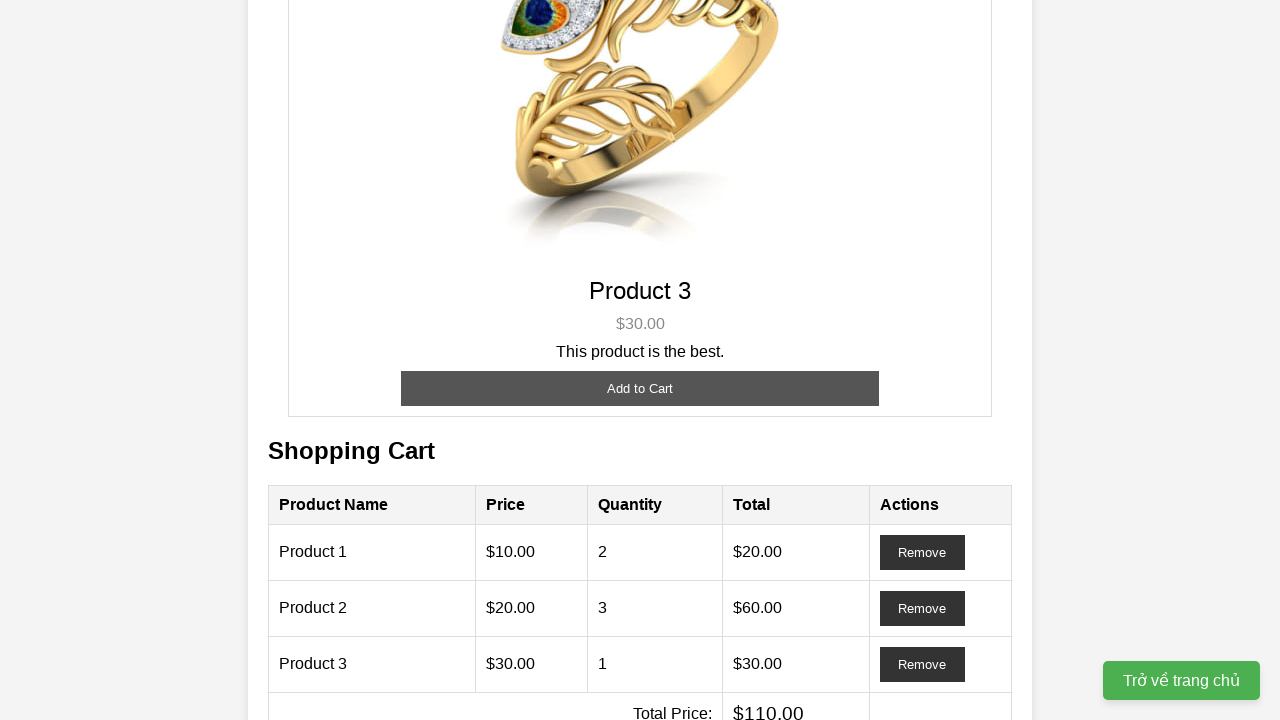

Scrolled to cart to verify items were added
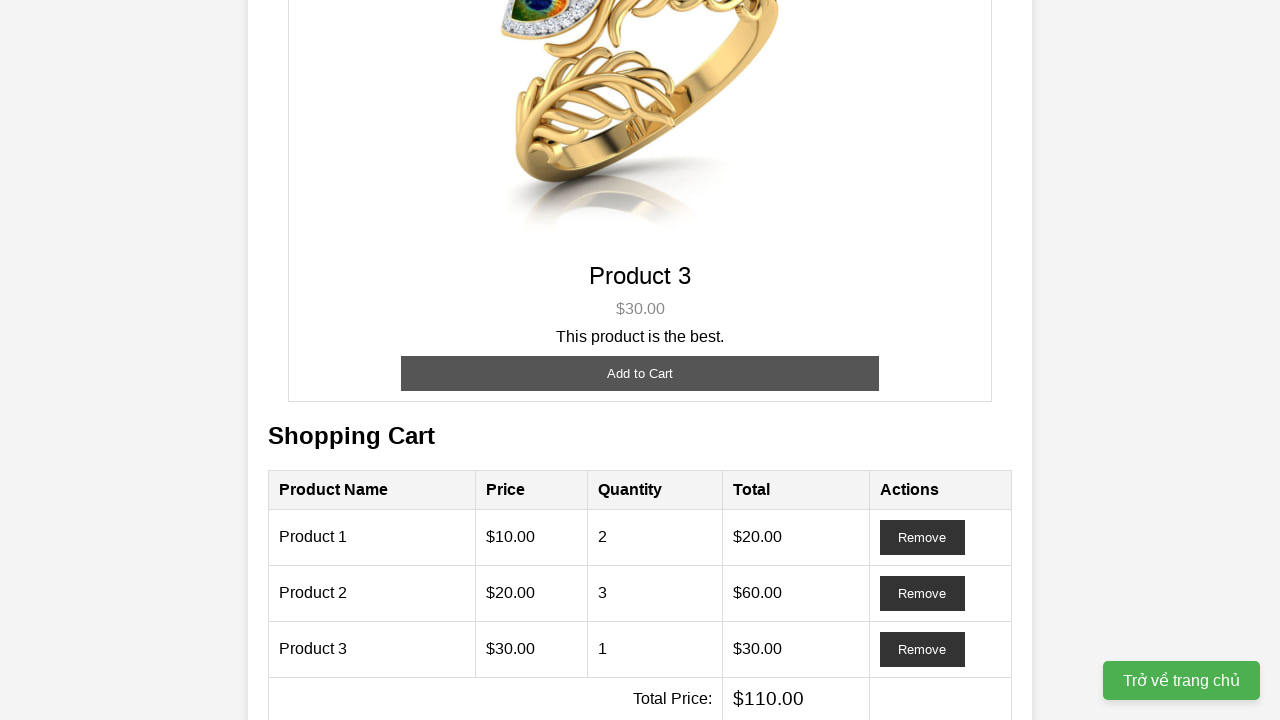

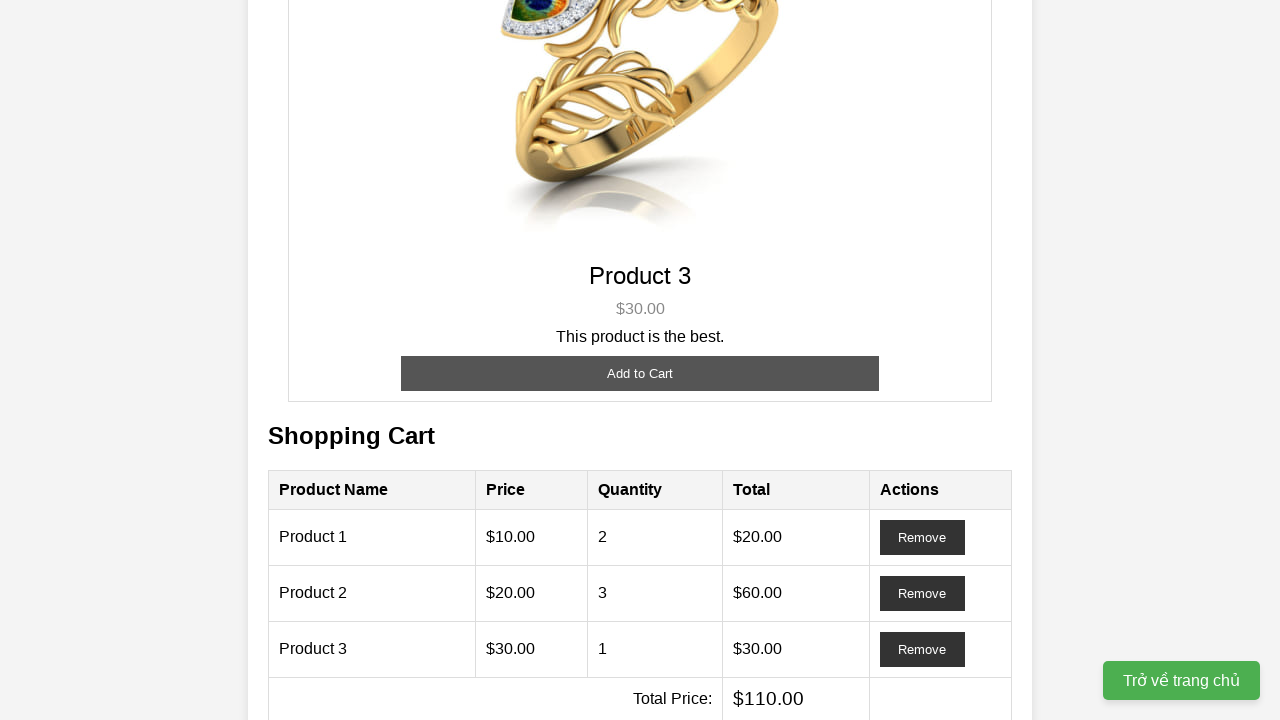